Tests filling the Current Address textarea field on the DemoQA automation practice form with a sample address.

Starting URL: https://demoqa.com/automation-practice-form

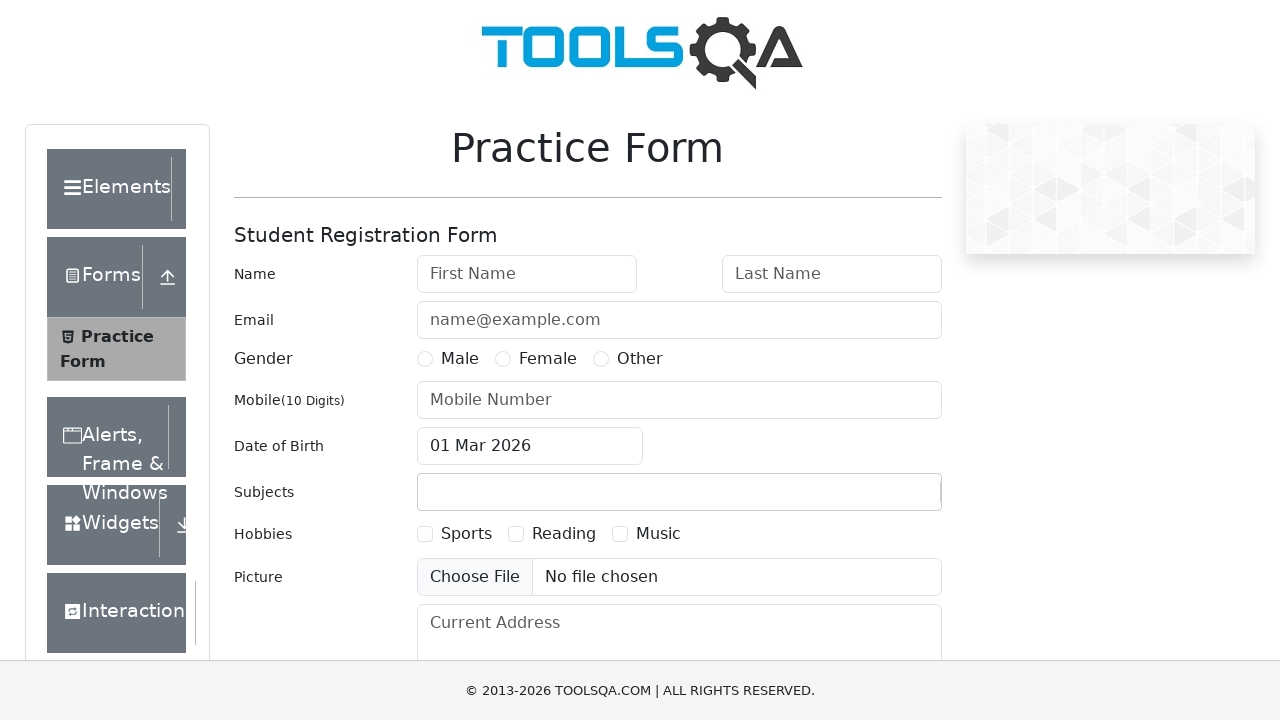

Filled Current Address textarea field with sample address 'Jalan Rusak no. 145 Kelurahan Kuvukiland Kota Jakarta Tenggara' on div > textarea[placeholder='Current Address']
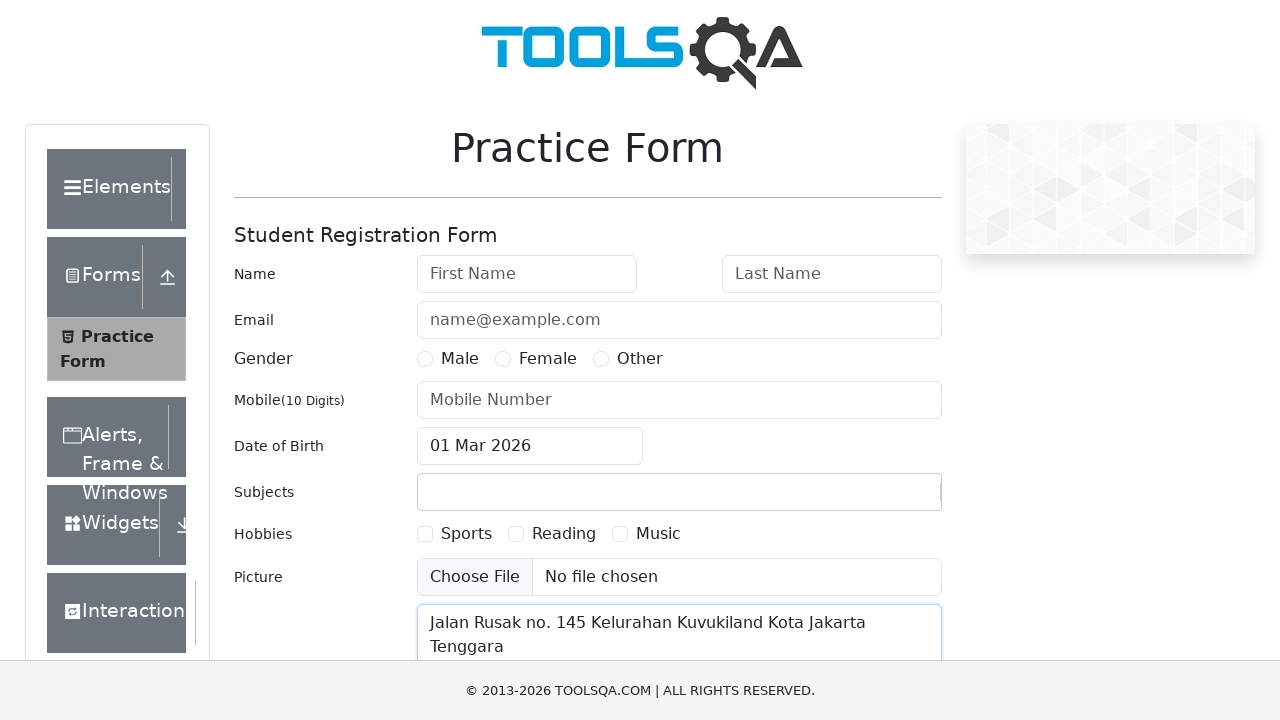

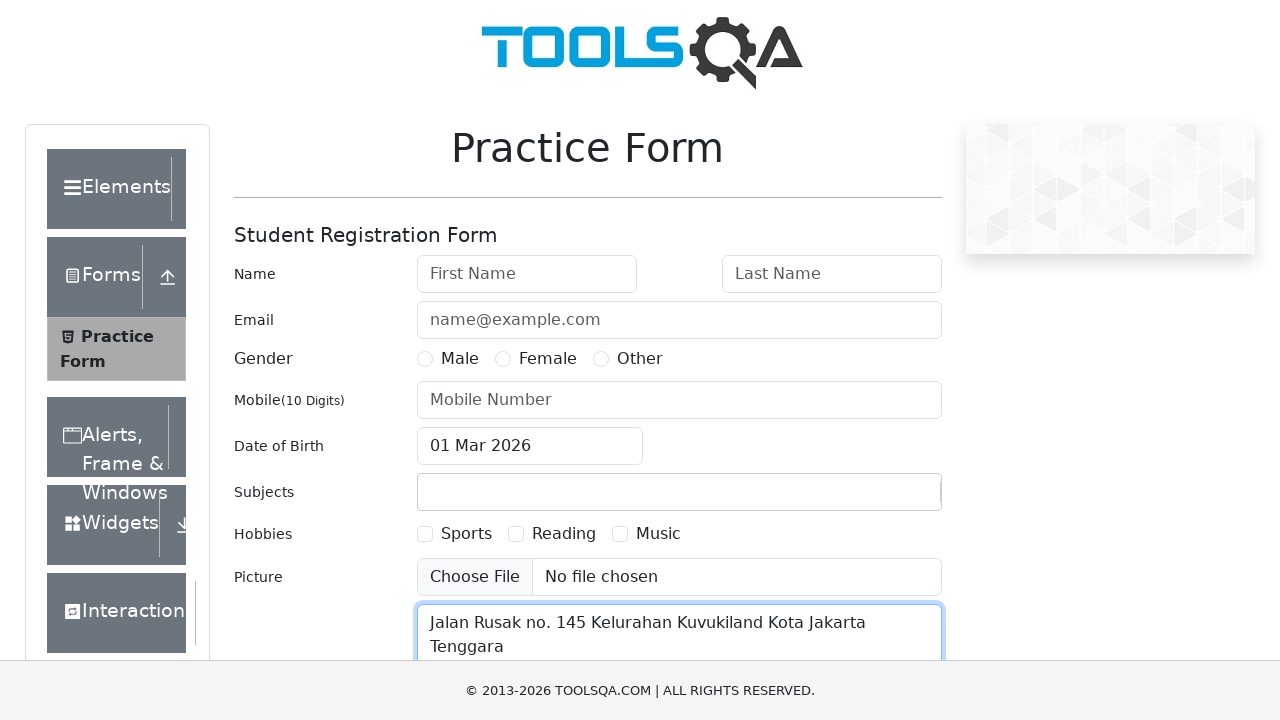